Tests drag and drop functionality by dragging an image element and dropping it into a target box

Starting URL: https://formy-project.herokuapp.com/dragdrop

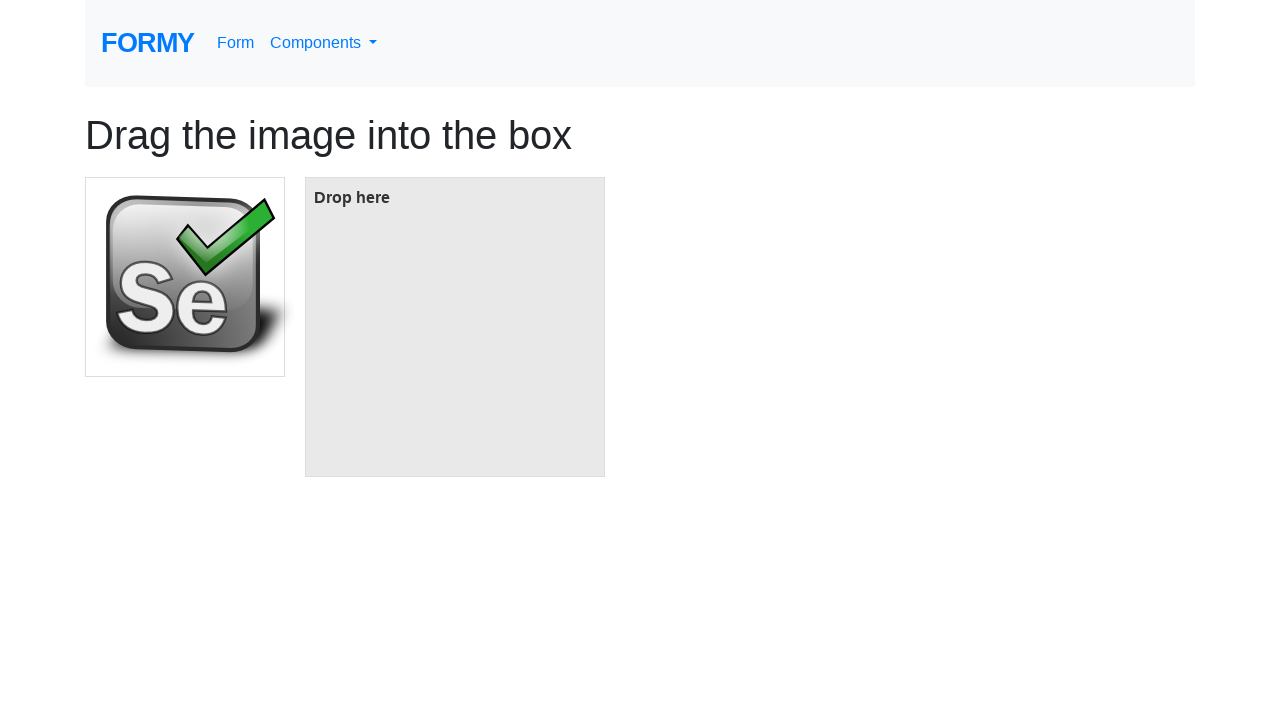

Located the image element to be dragged
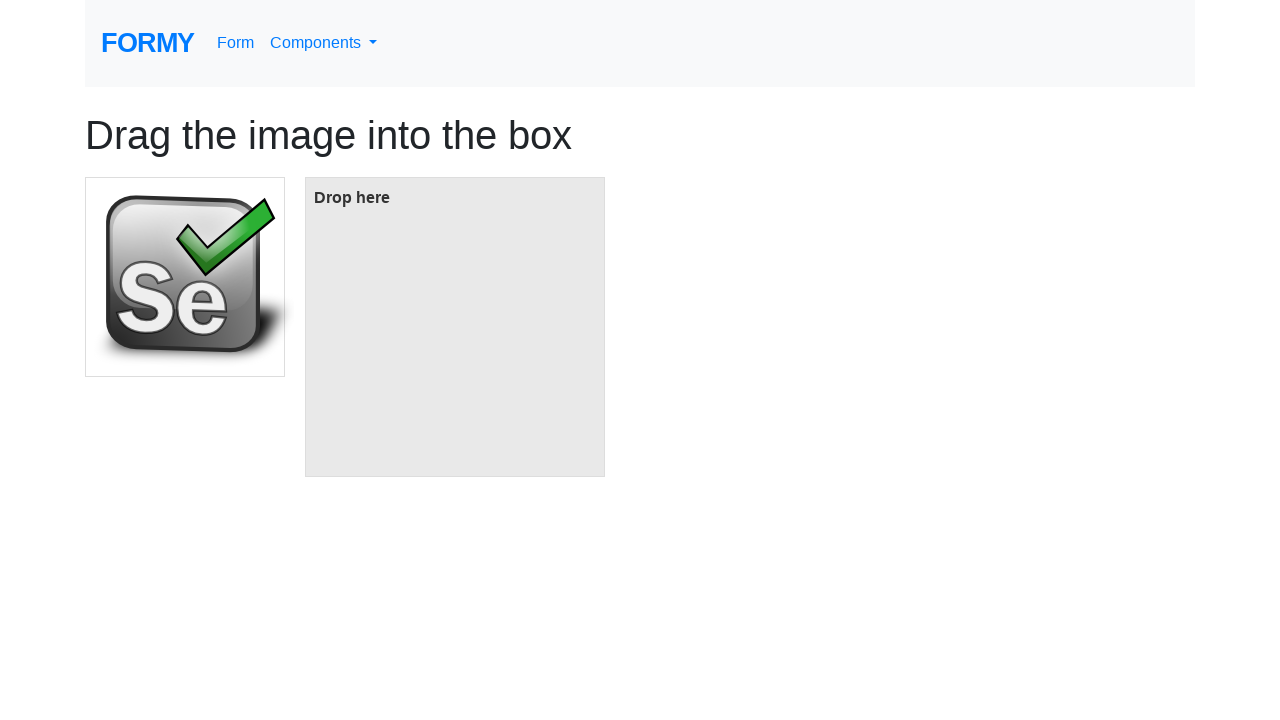

Located the target box for drop
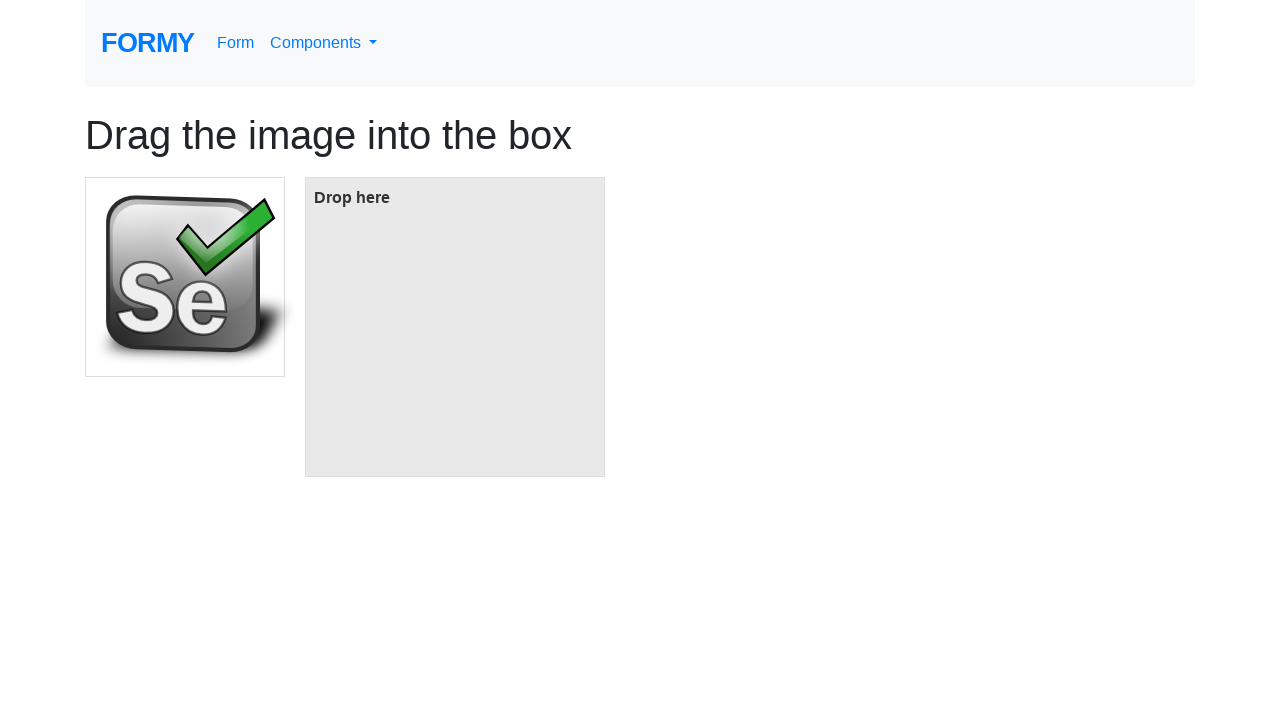

Dragged image element and dropped it into target box at (455, 327)
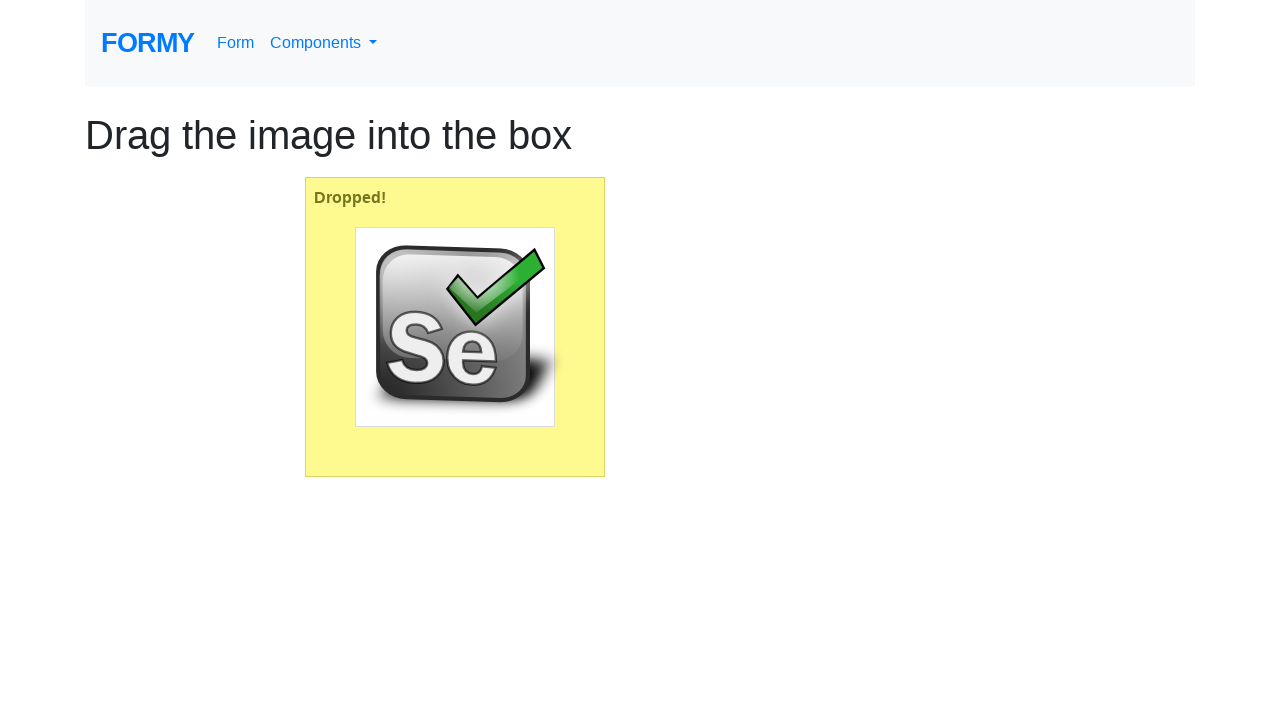

Waited for drag and drop animation to complete
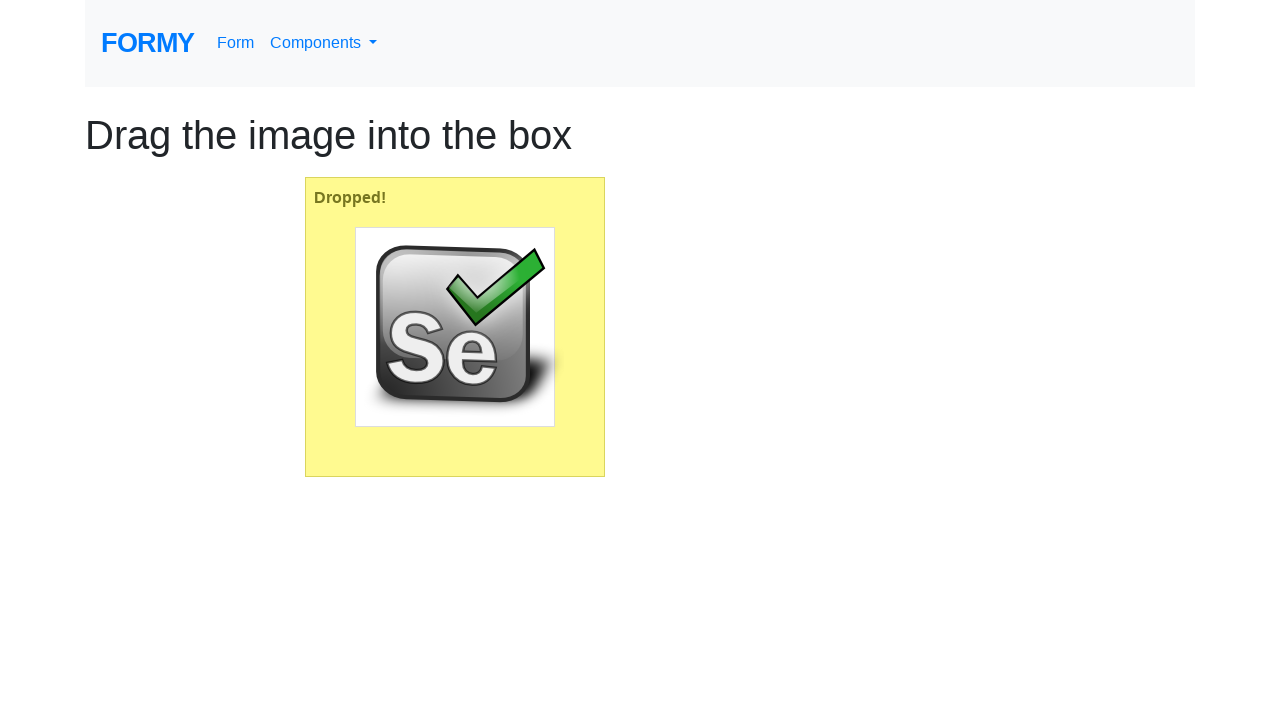

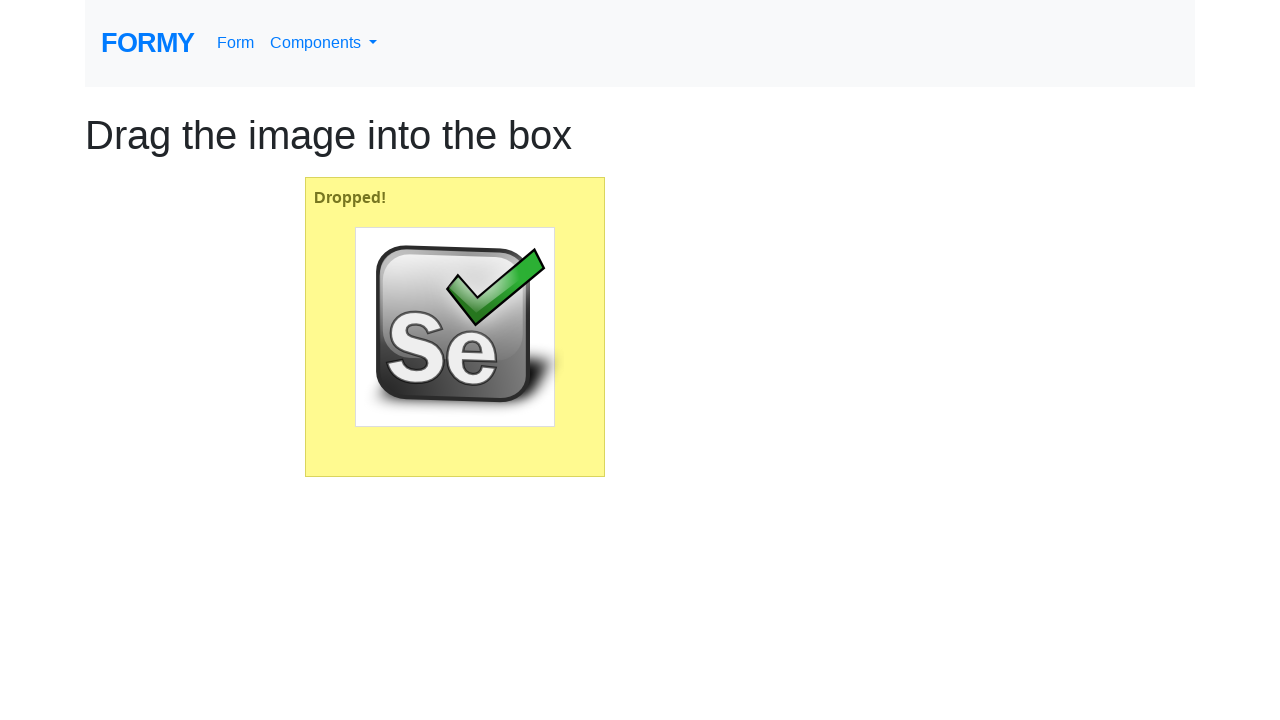